Tests navigation to the Load Delay page by clicking a link

Starting URL: http://www.uitestingplayground.com/

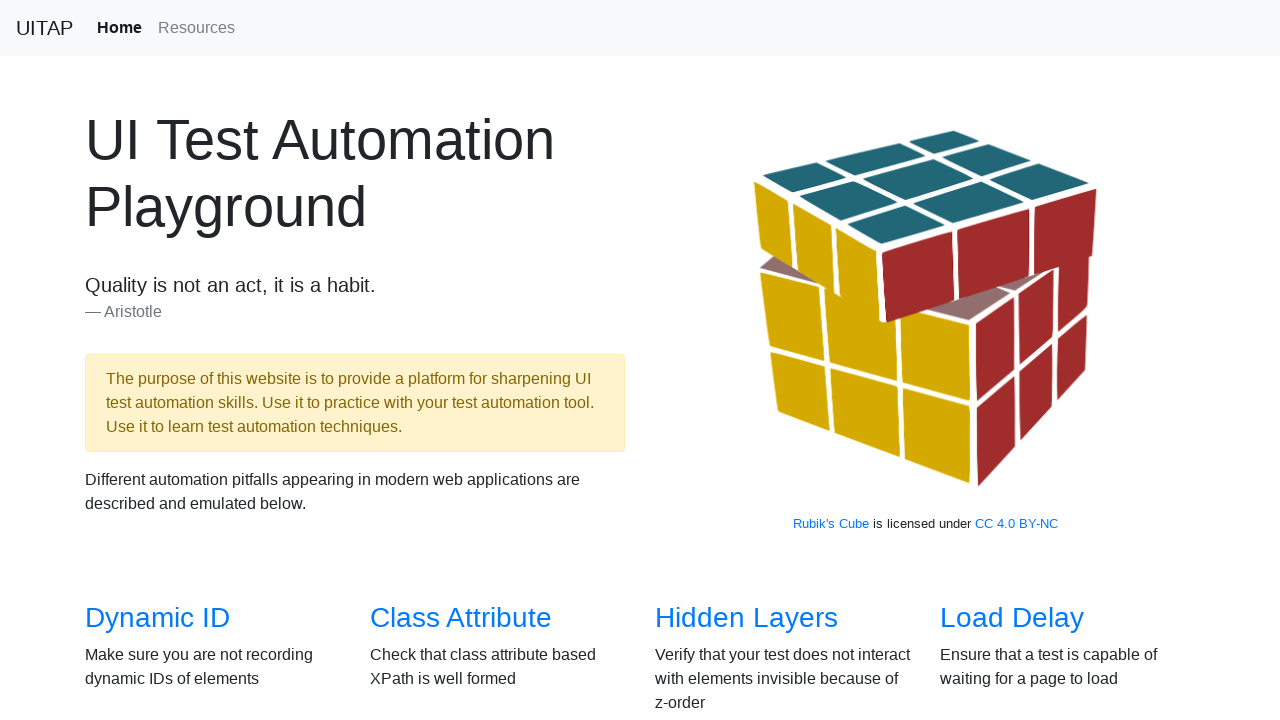

Clicked the Load Delay link to navigate to the Load Delay page at (1012, 618) on text=Load Delay
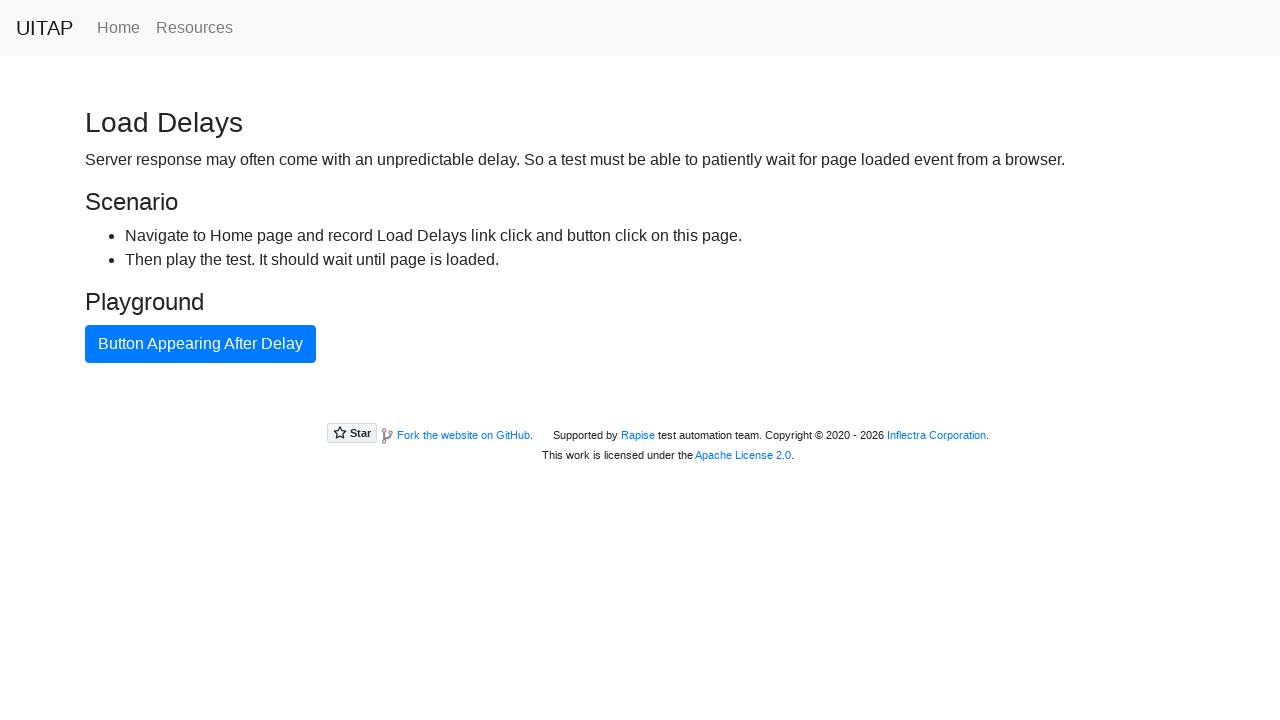

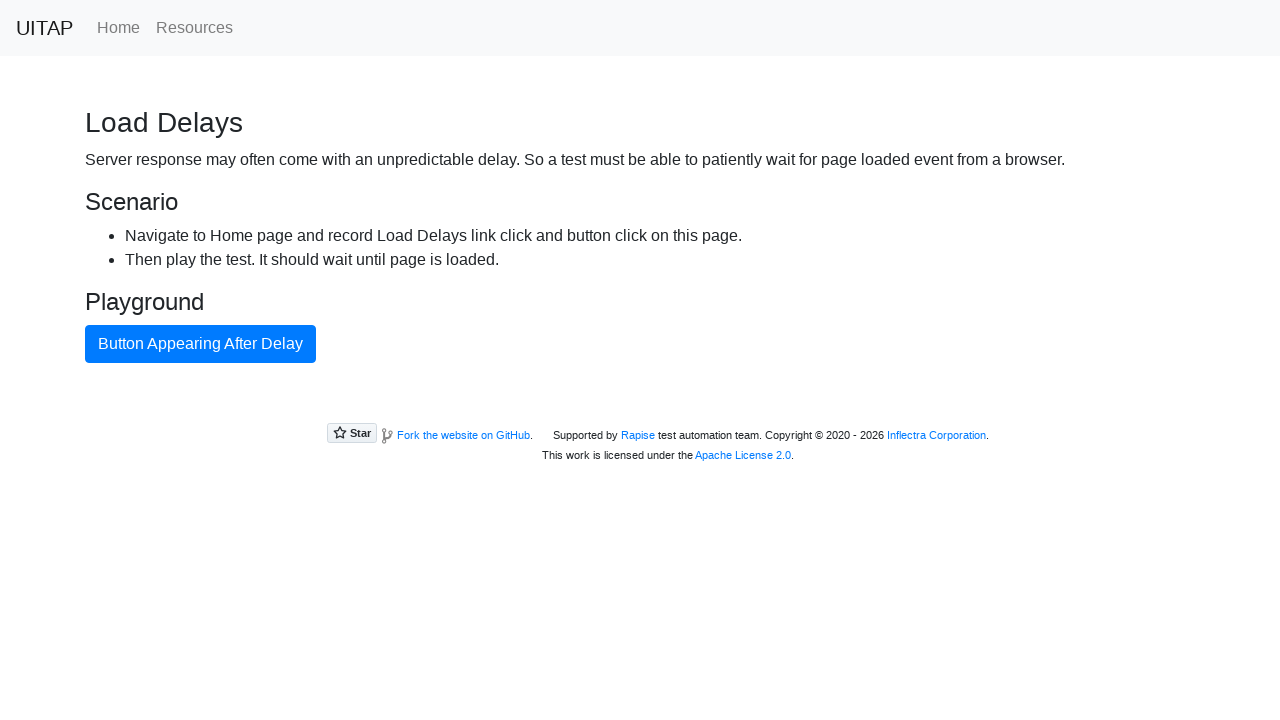